Tests job search functionality by searching for "Senior" positions, filtering by full-time jobs only, and then clicking on a job listing to view details and apply

Starting URL: https://alchemy.hguy.co/jobs

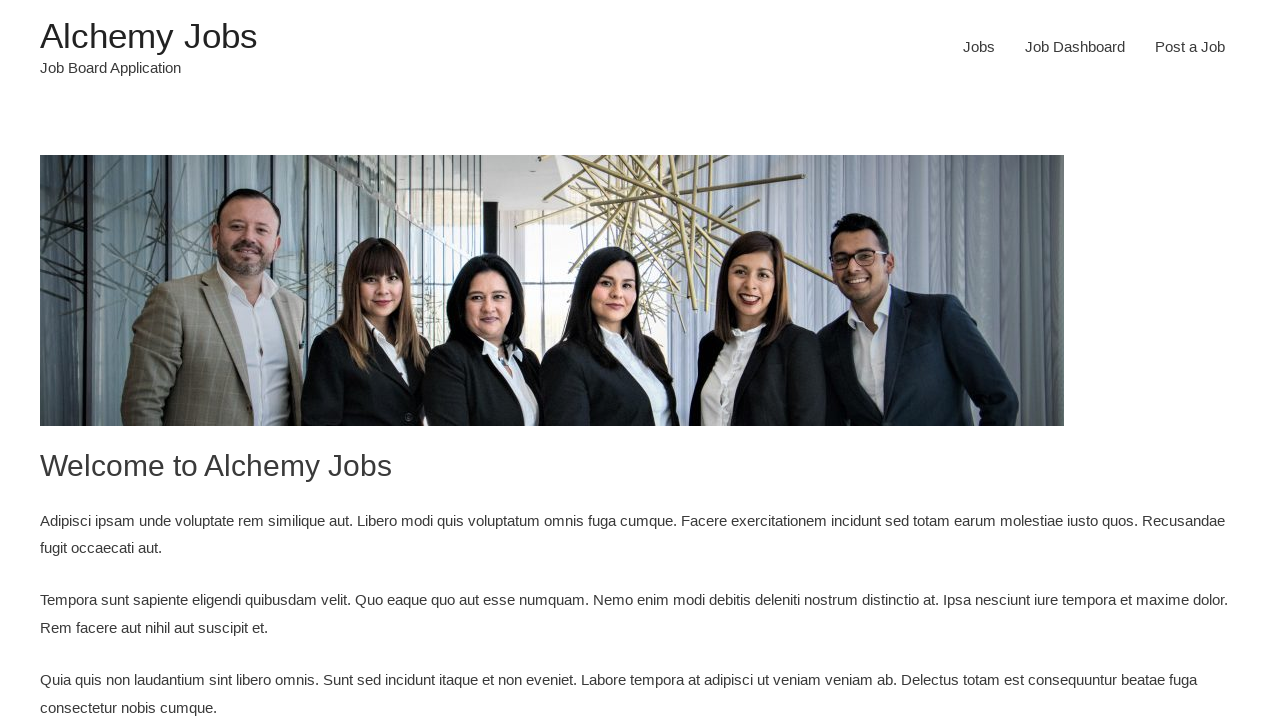

Clicked on Jobs link in navigation at (979, 47) on xpath=/html/body/div/header/div/div/div/div/div[3]/div/nav/div/ul/li[1]/a
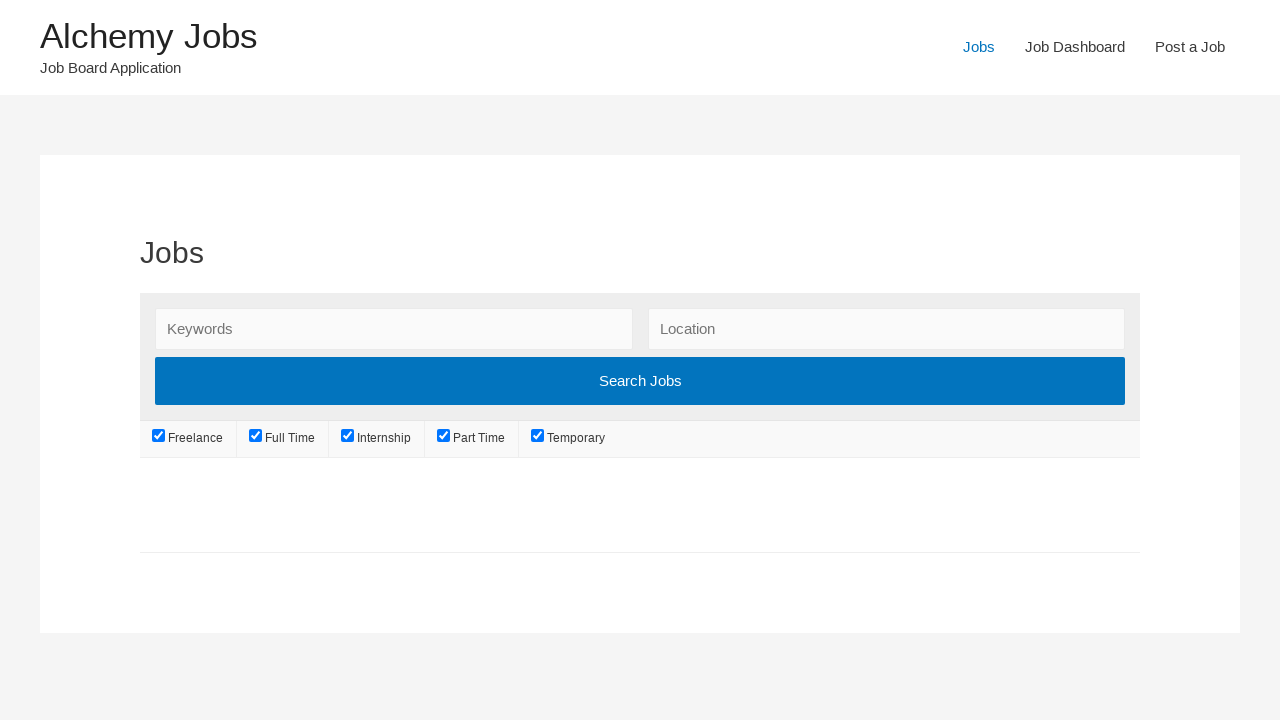

Filled search field with 'Senior' on //*[@id="search_keywords"]
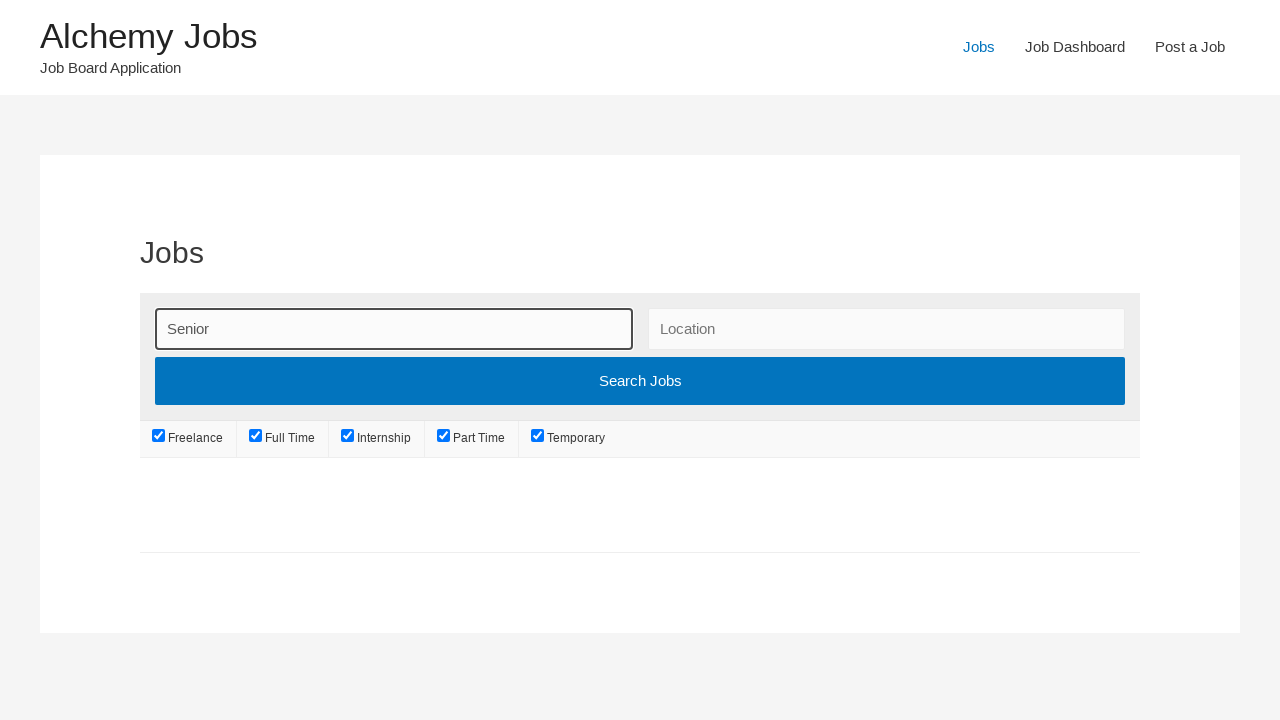

Clicked search button to search for Senior positions at (640, 381) on xpath=/html/body/div/div/div/div/main/article/div/div/form/div[1]/div[4]/input
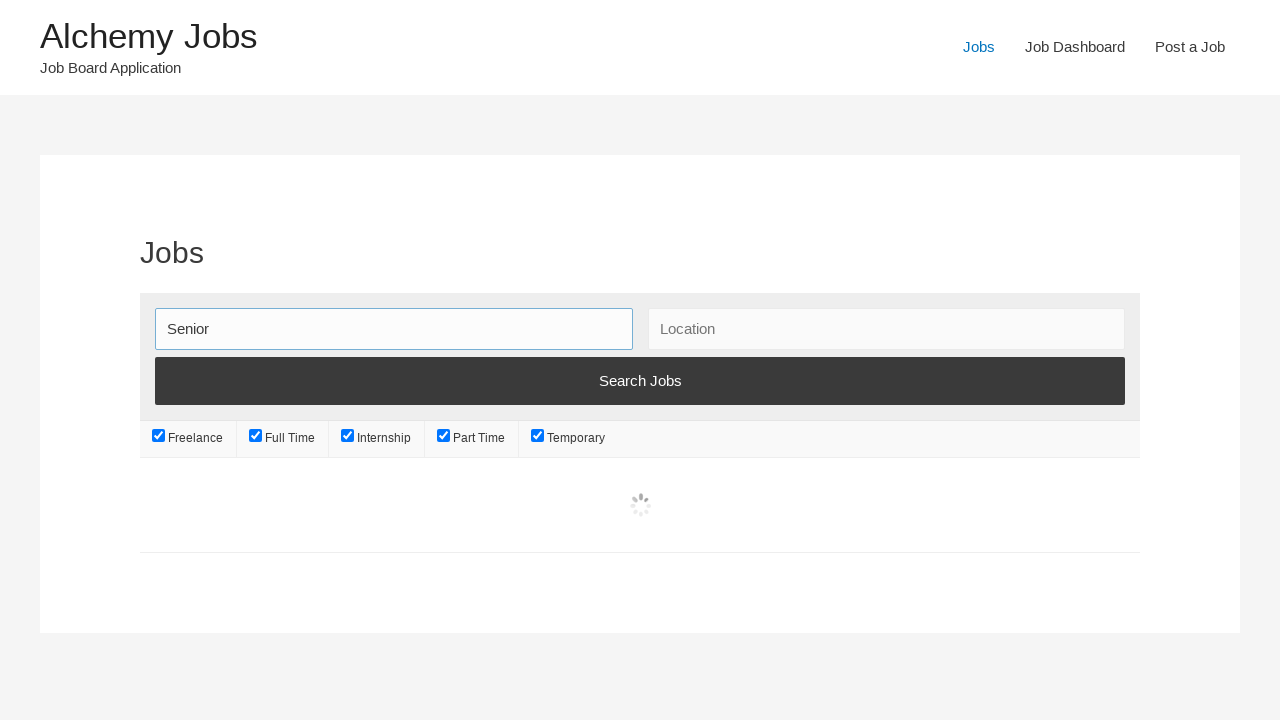

Unchecked freelance job type filter at (159, 436) on #job_type_freelance
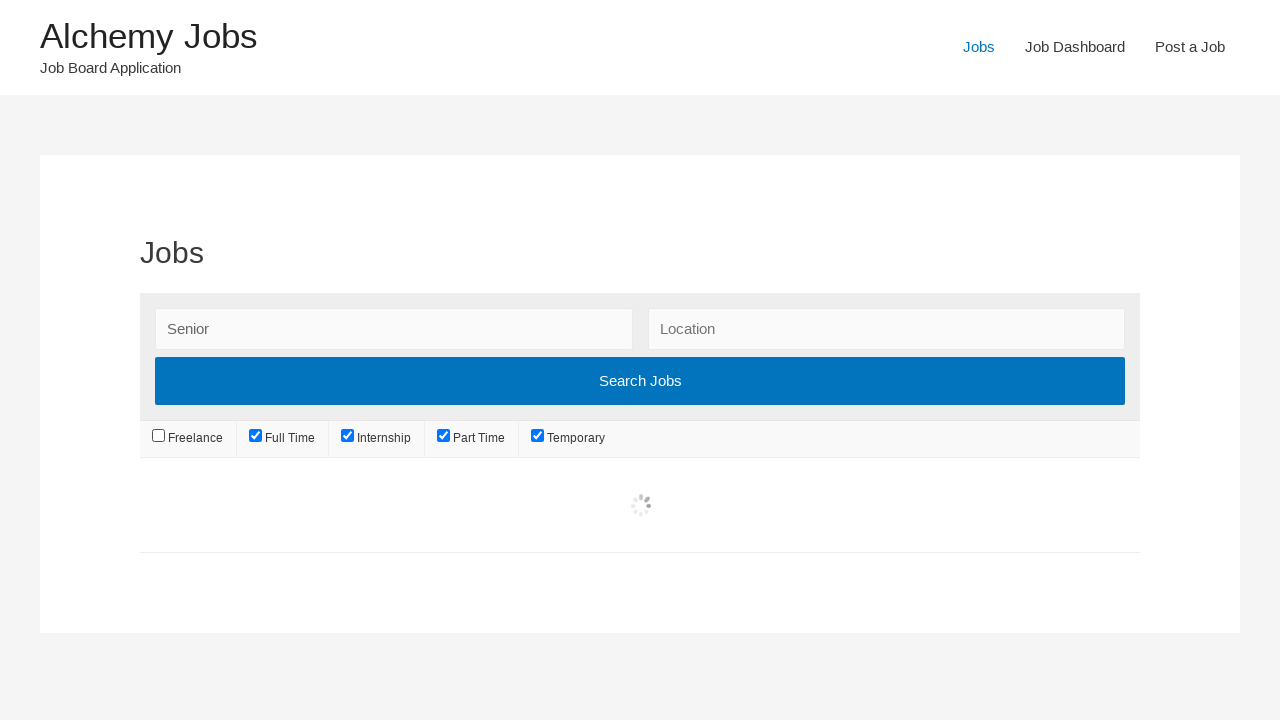

Unchecked internship job type filter at (348, 436) on #job_type_internship
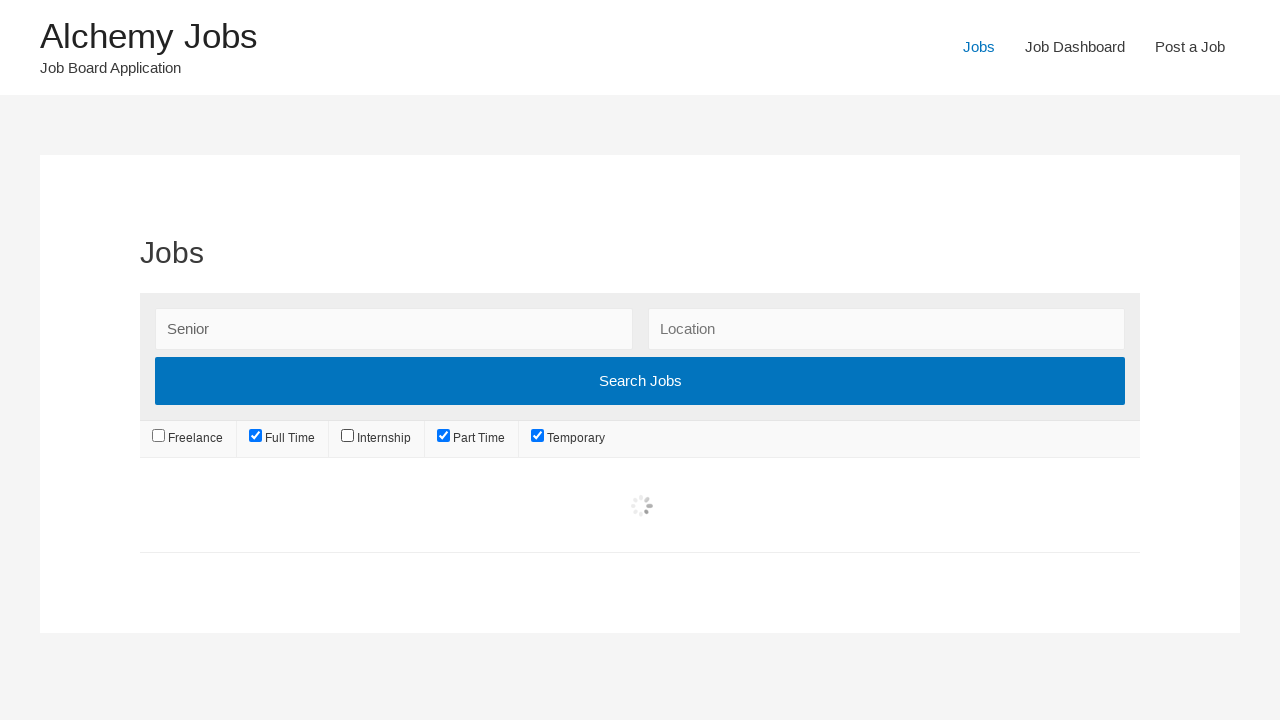

Unchecked part-time job type filter at (444, 436) on #job_type_part-time
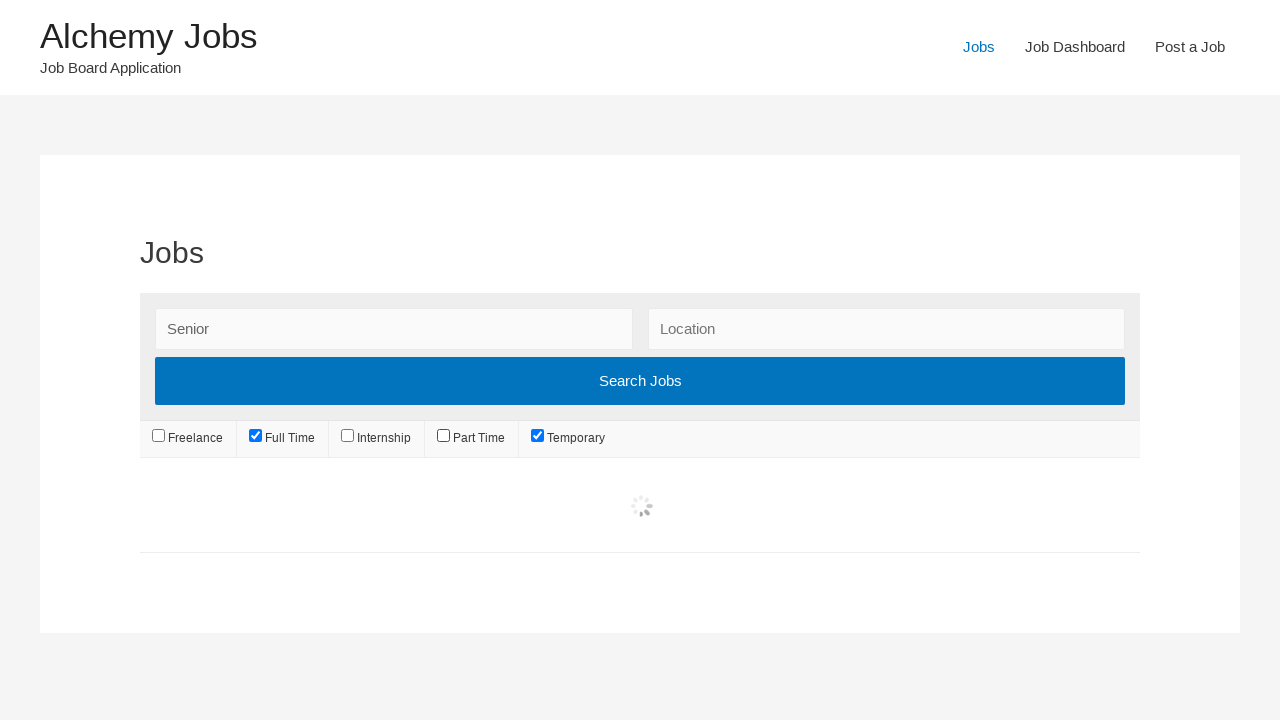

Unchecked temporary job type filter at (537, 436) on #job_type_temporary
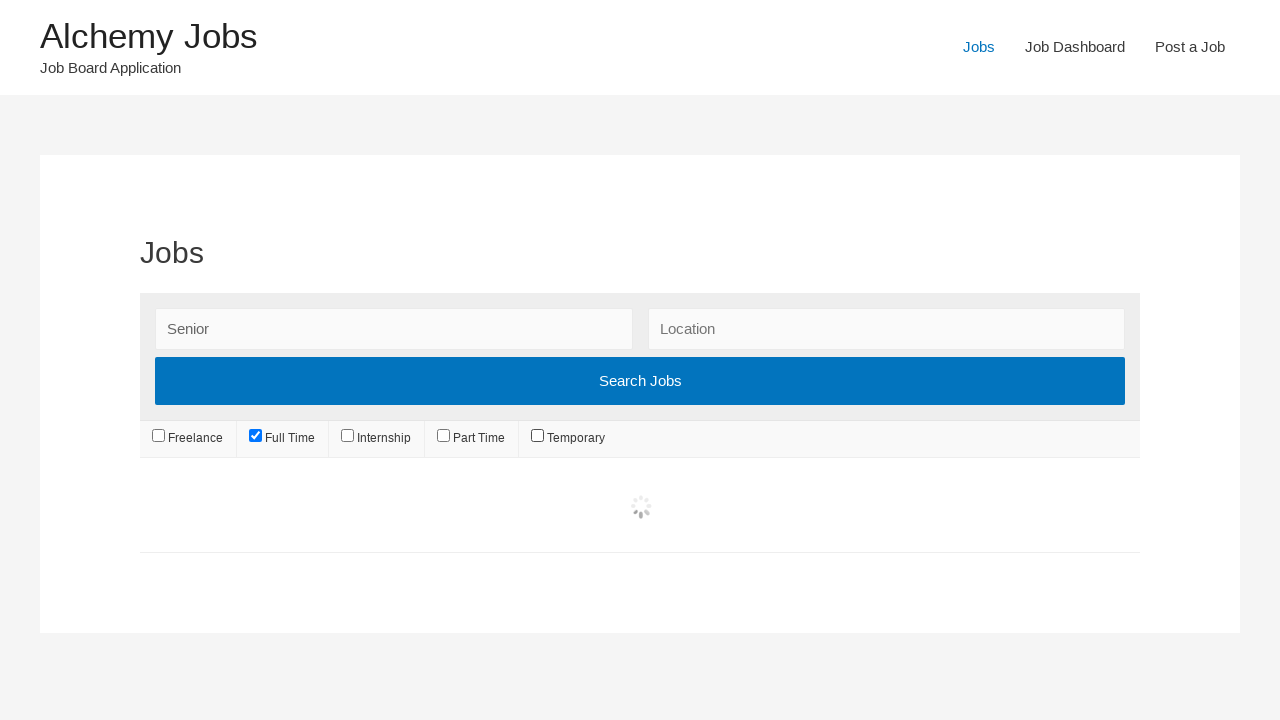

Clicked filter button to apply full-time only filter at (640, 381) on xpath=/html/body/div/div/div/div/main/article/div/div/form/div[1]/div[4]/input
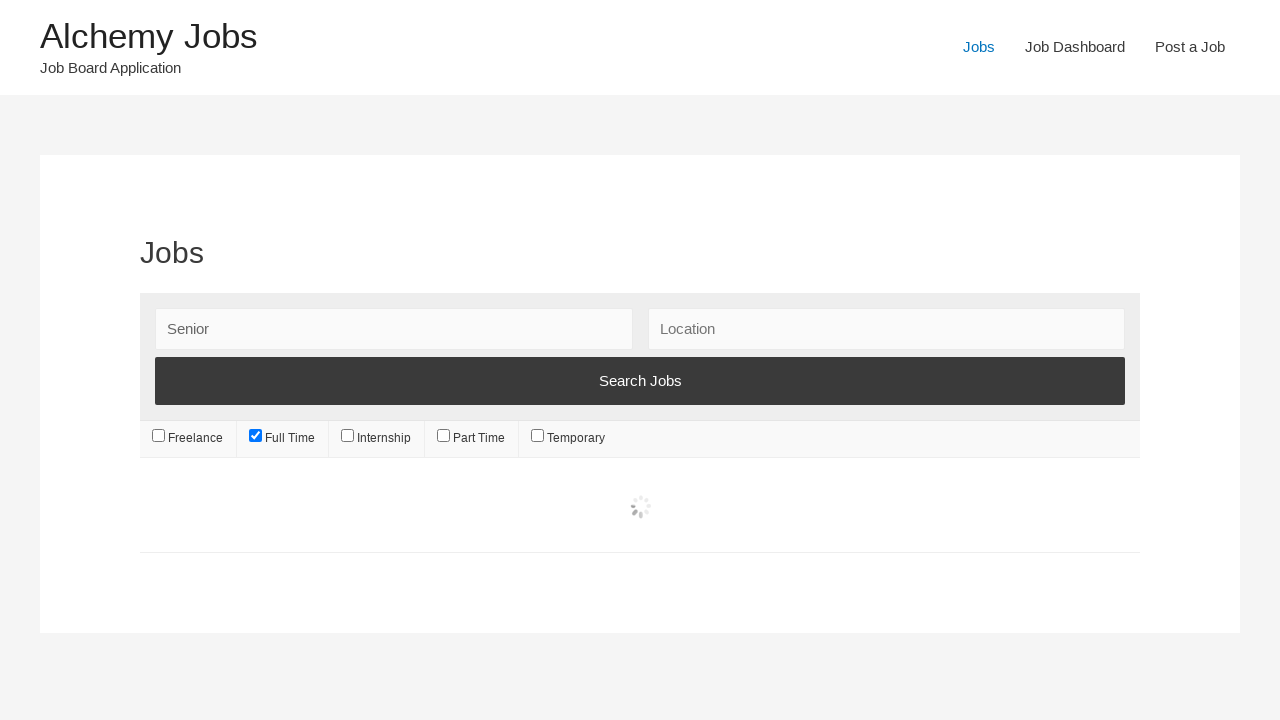

Waited for filtered job results to load
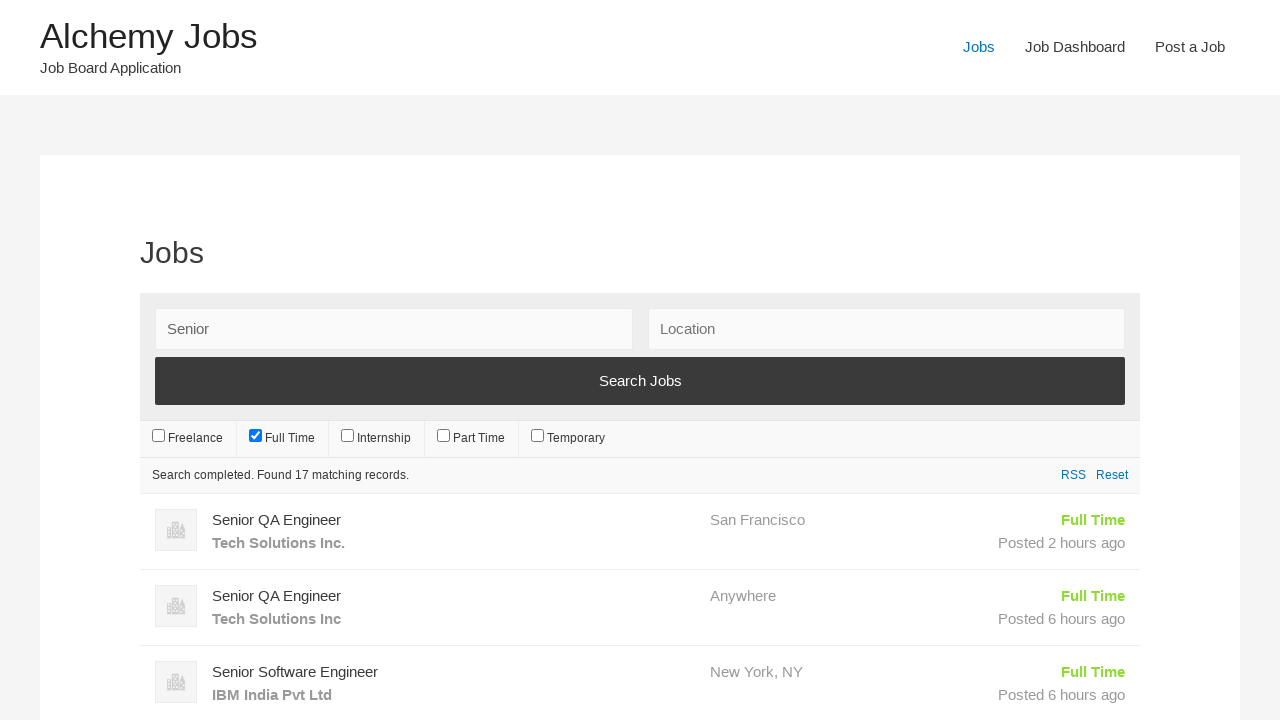

Retrieved job title: Senior QA Engineer
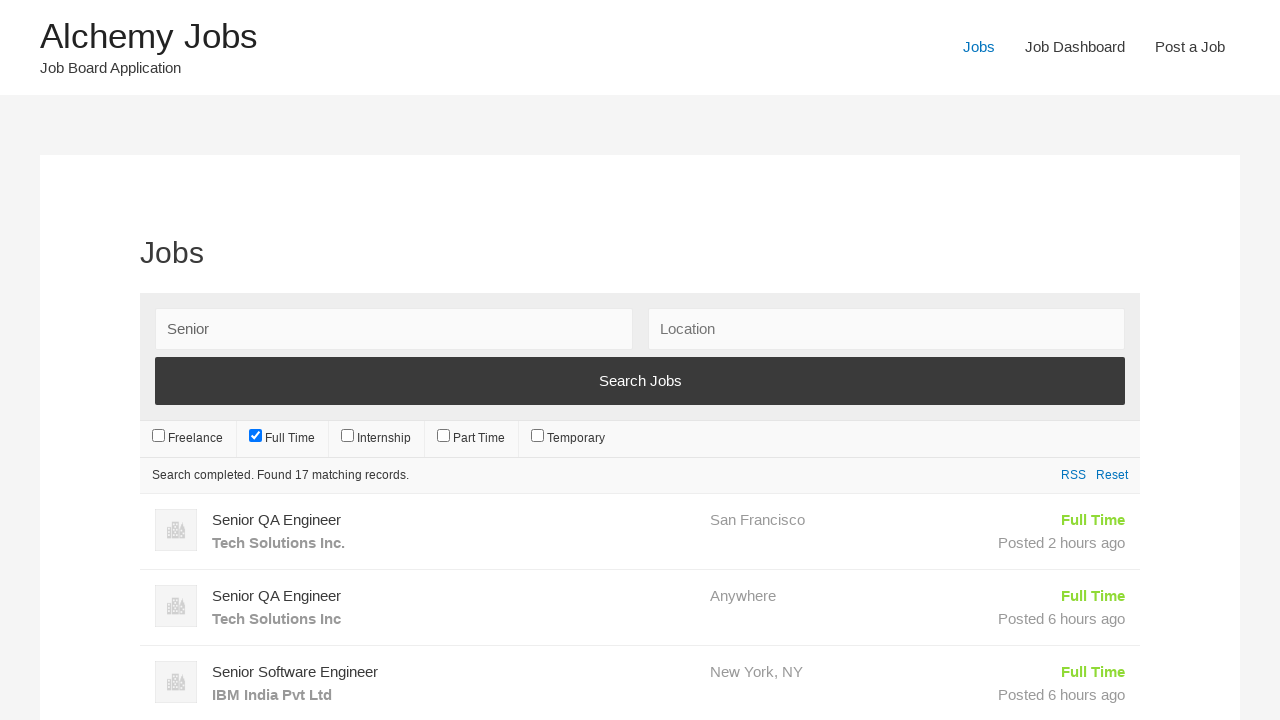

Clicked on job listing to view details at (454, 360) on xpath=/html/body/div/div/div/div/main/article/div/div/ul/li[5]/a/div[1]/h3
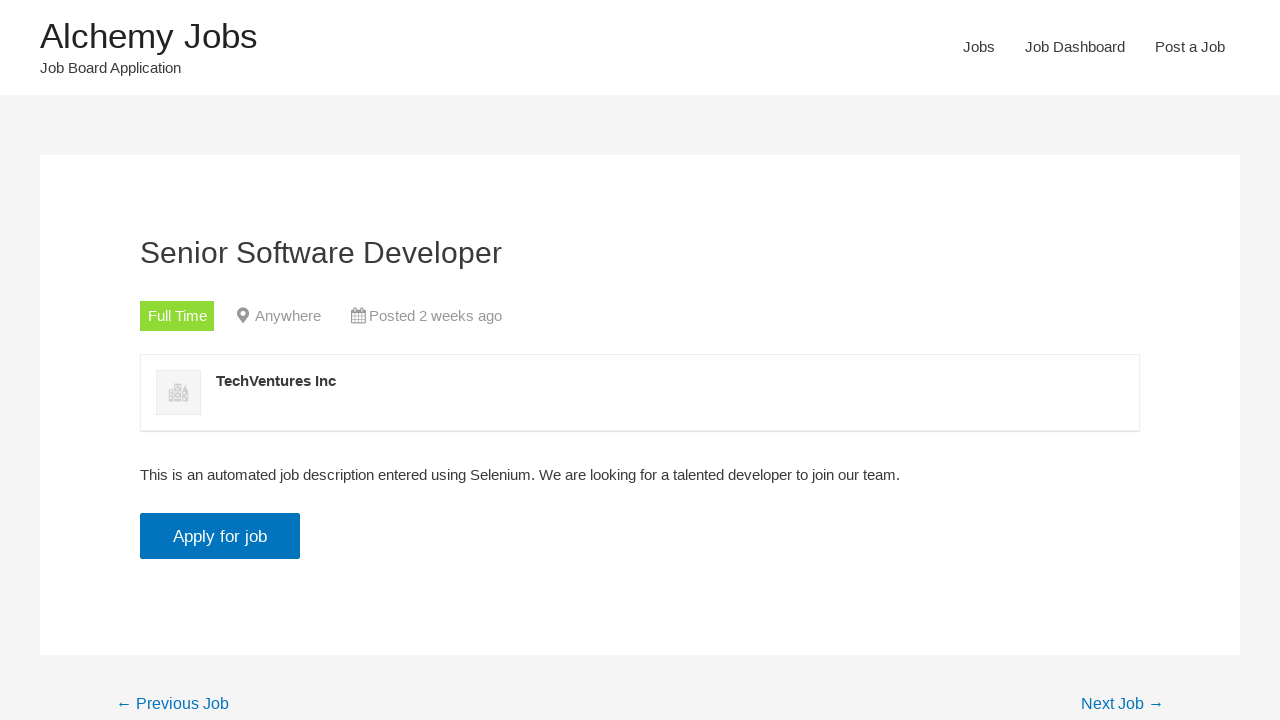

Clicked Apply button to apply for the job at (220, 536) on xpath=/html/body/div/div/div/div/main/article/div/div/div/div[3]/input
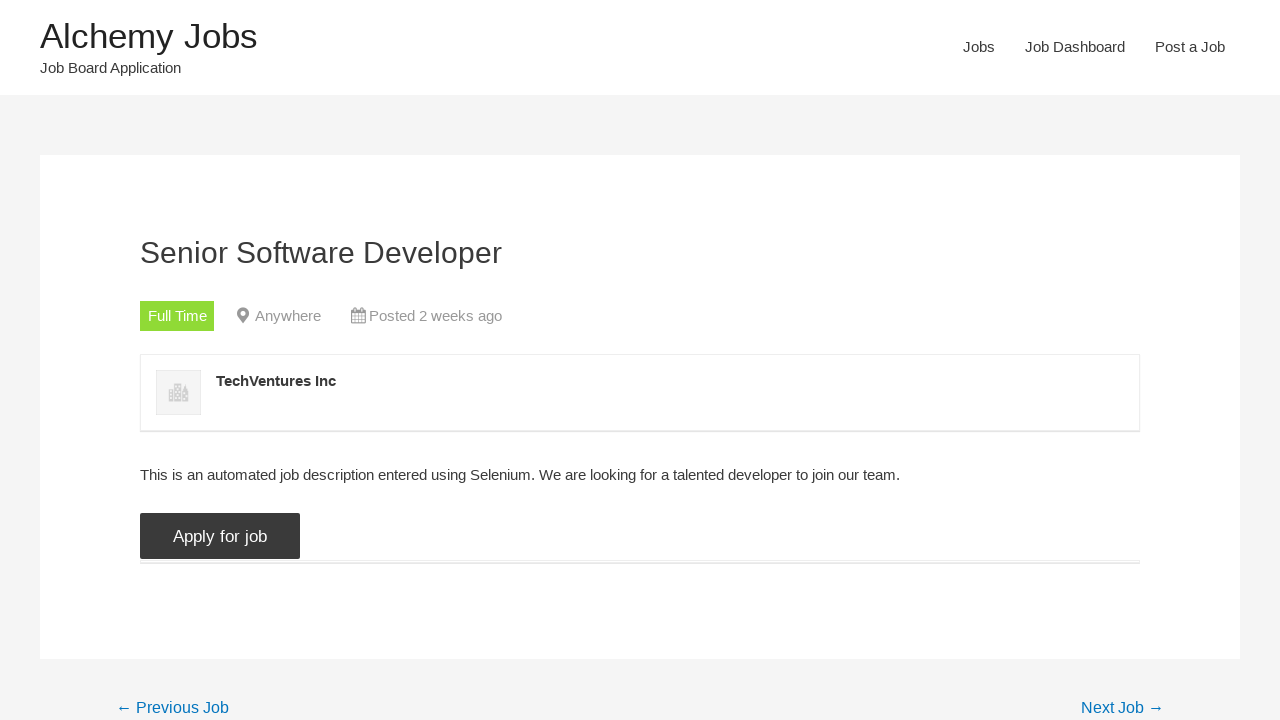

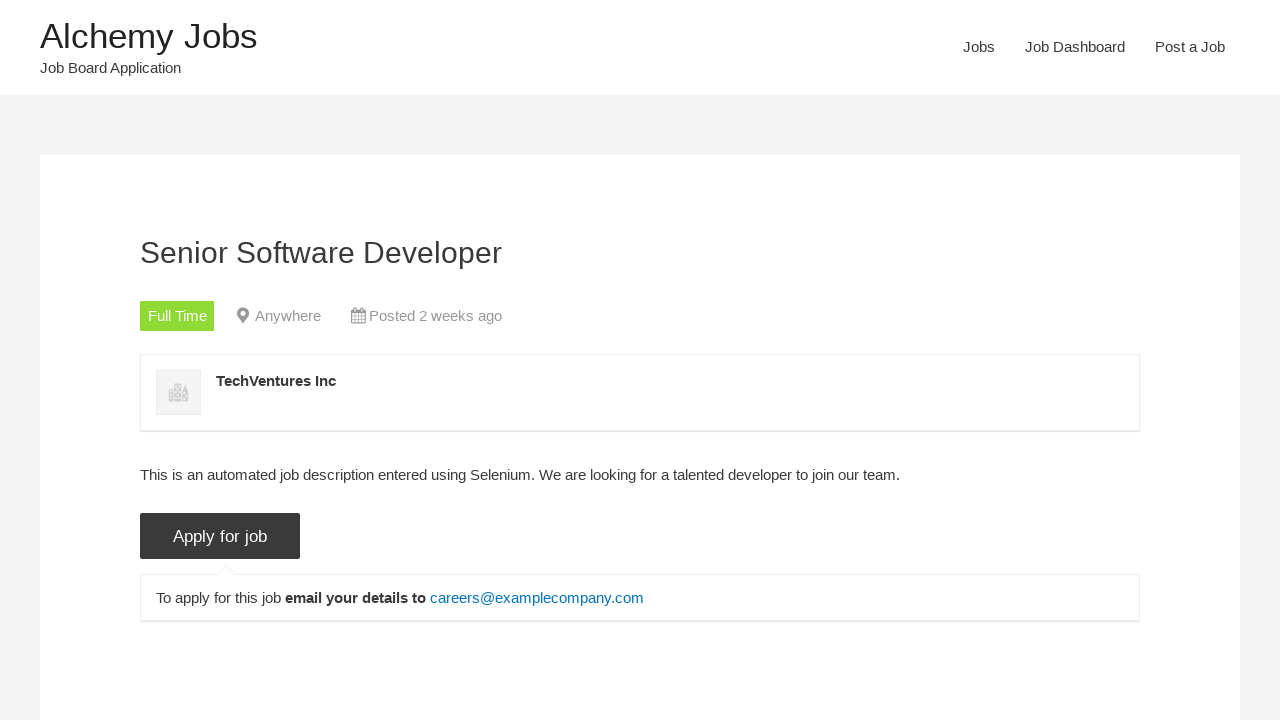